Tests single checkbox selection and form submission

Starting URL: https://www.qa-practice.com/elements/checkbox/single_checkbox

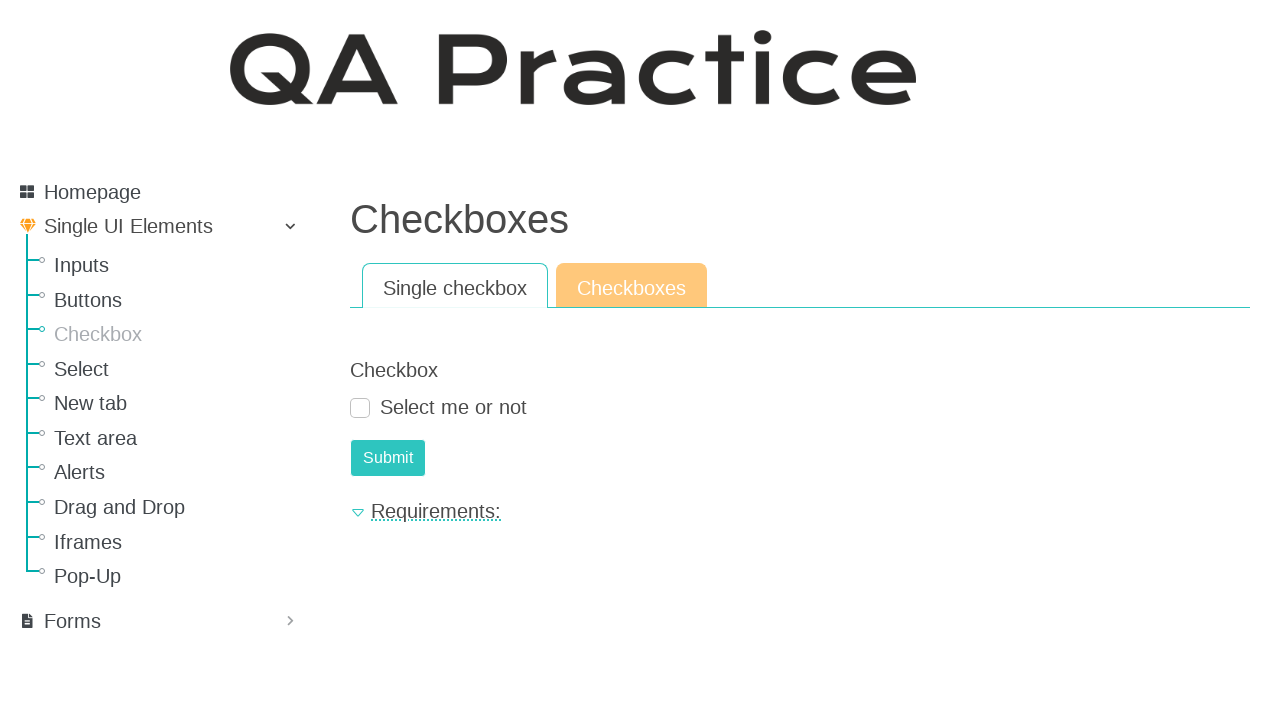

Checked the single checkbox at (360, 408) on xpath=//*[@type='checkbox']
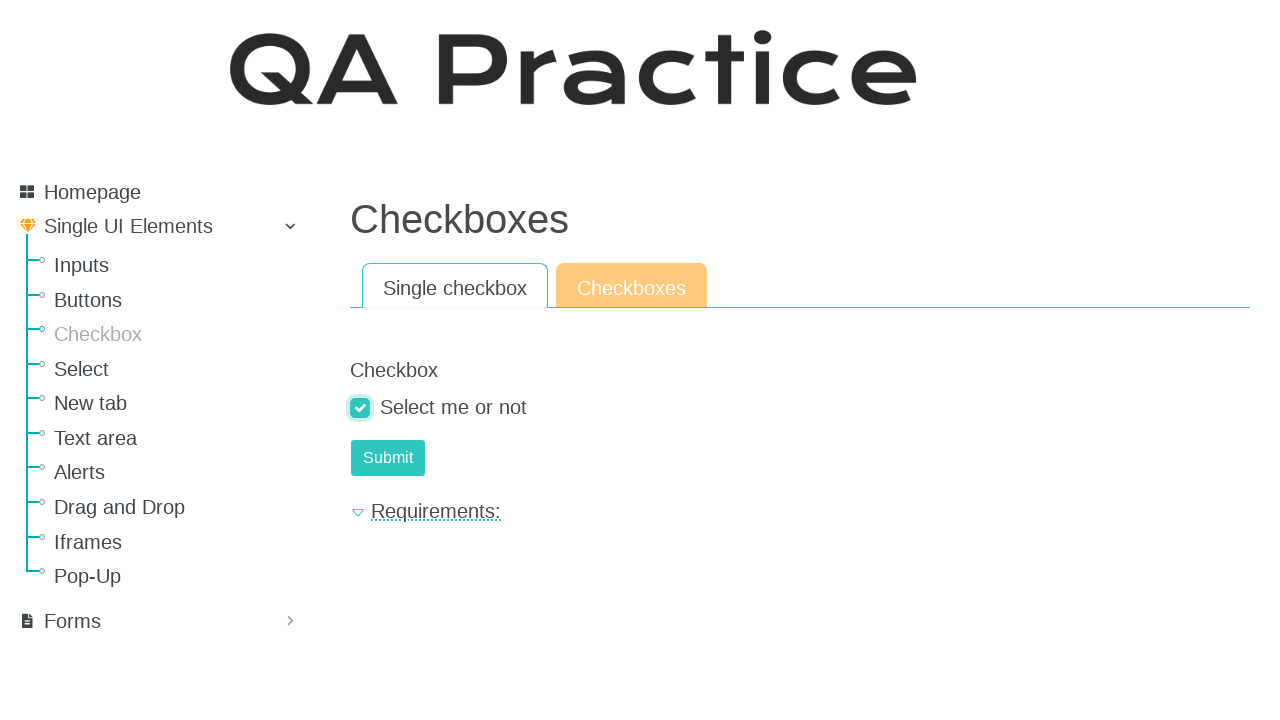

Clicked the submit button at (388, 458) on css=input.btn-primary
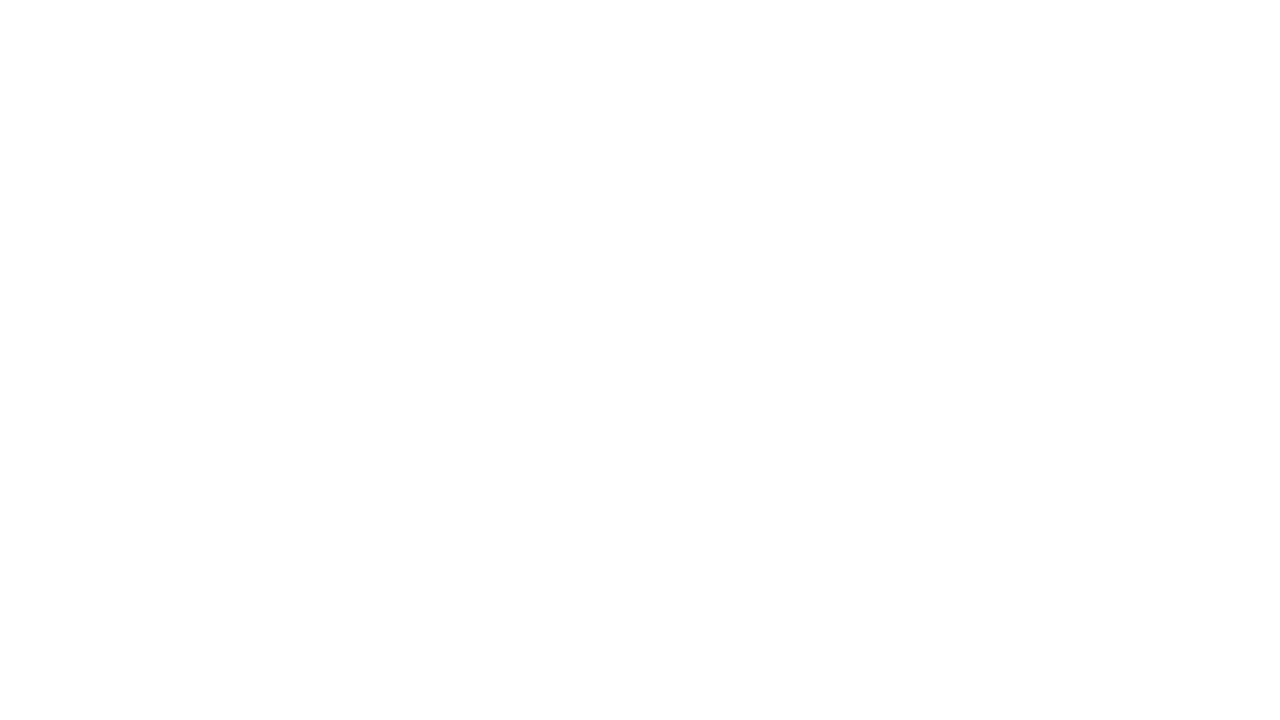

Result text appeared after form submission
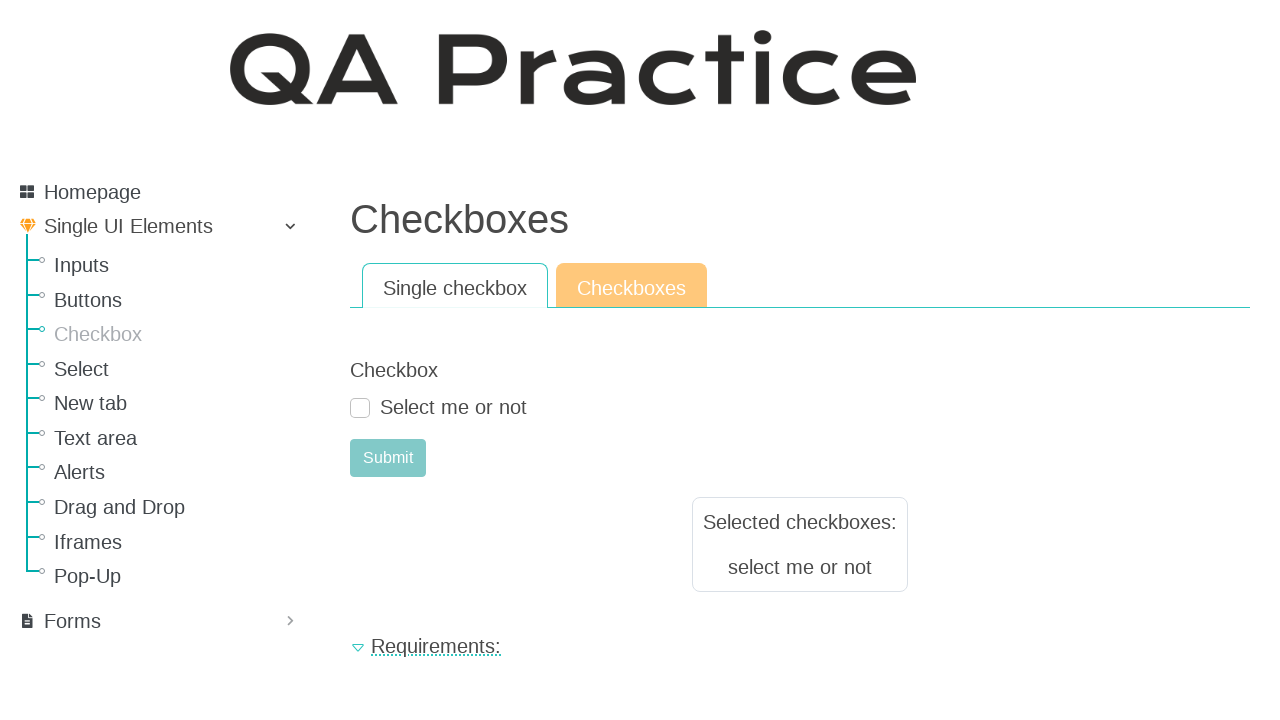

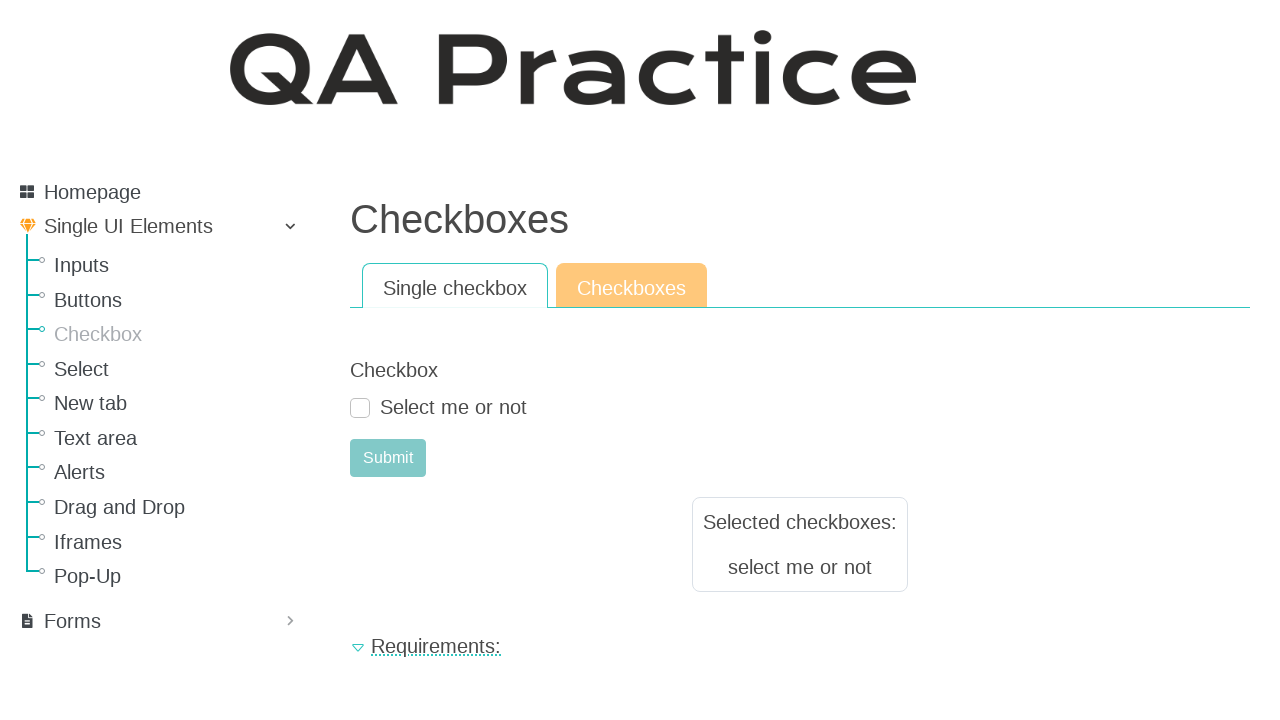